Solves a math challenge by extracting numbers from text, calculating the sum, and submitting the answer along with checkbox selections

Starting URL: https://erikdark.github.io/Qa_autotests_05/

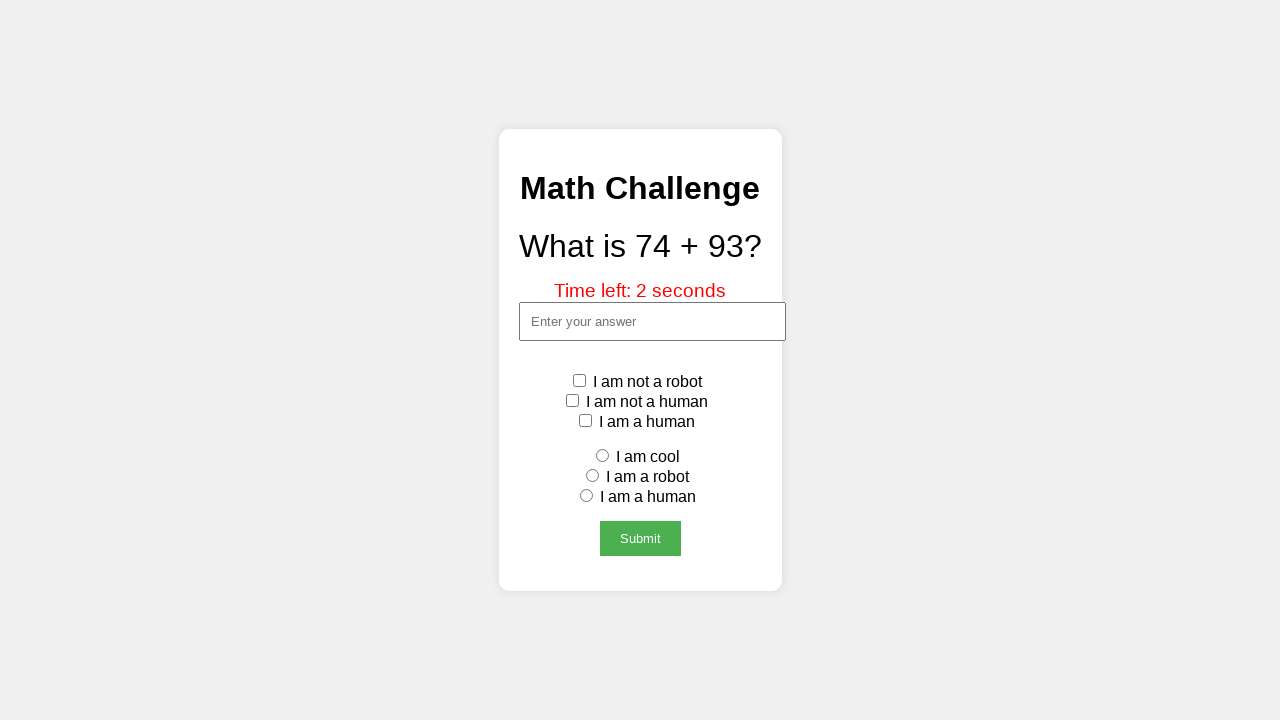

Navigated to math challenge page
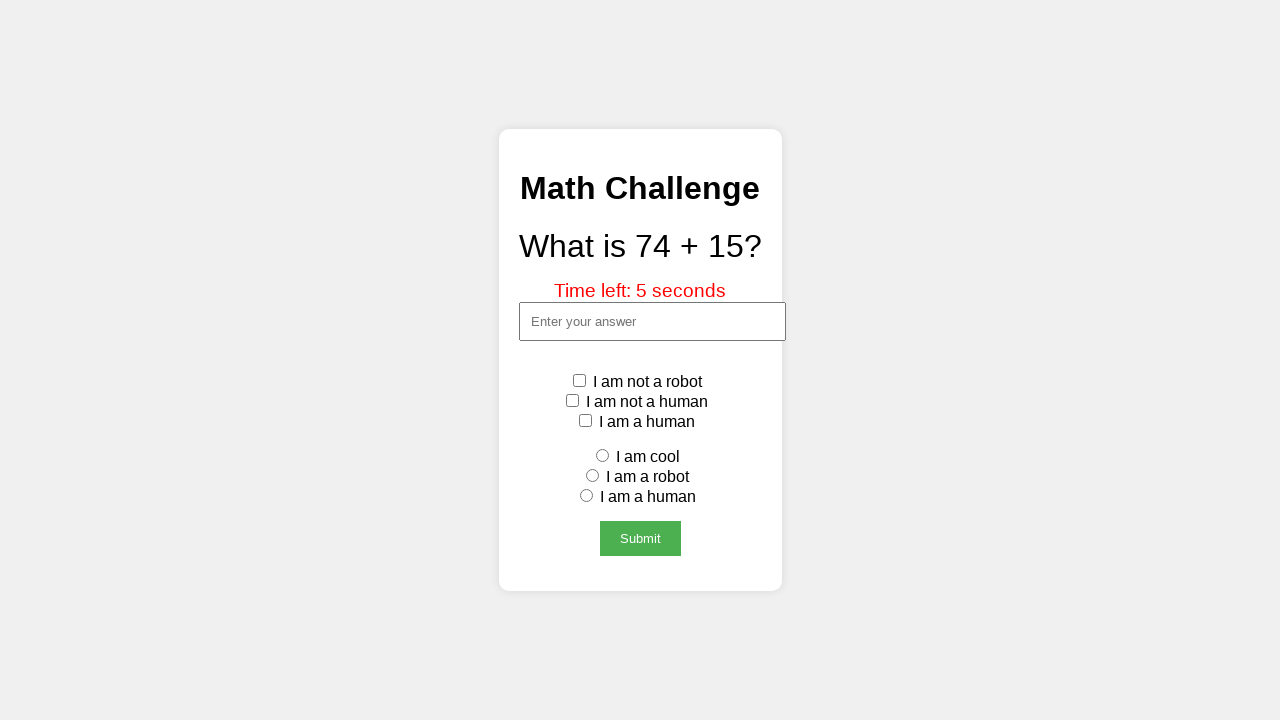

Retrieved challenge text with math problem
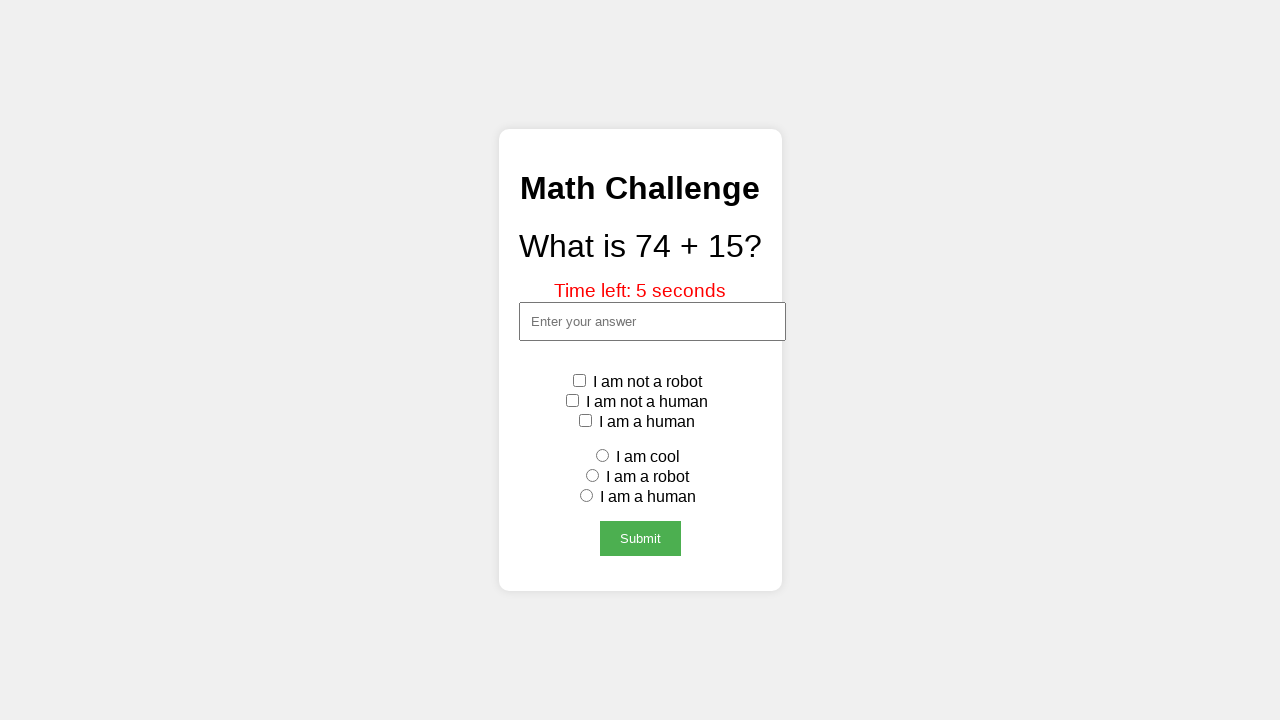

Extracted numbers 74 and 15, calculated sum: 89
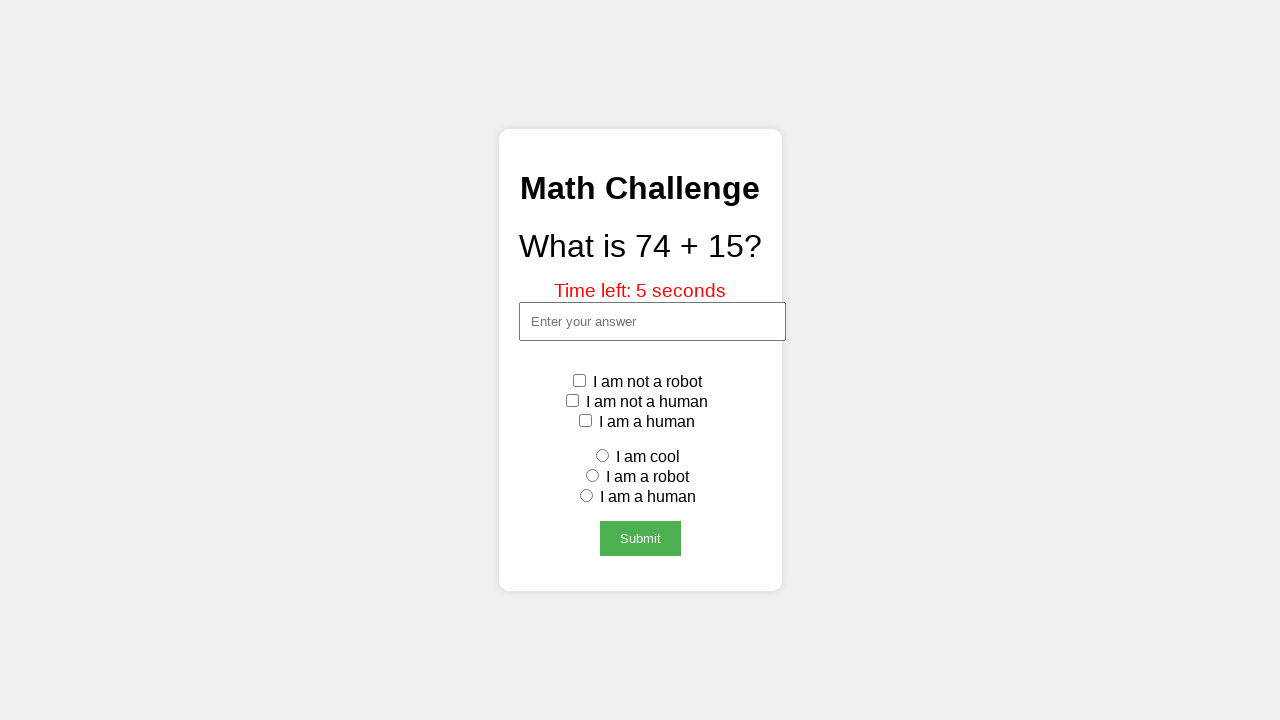

Filled answer field with 89 on #answer
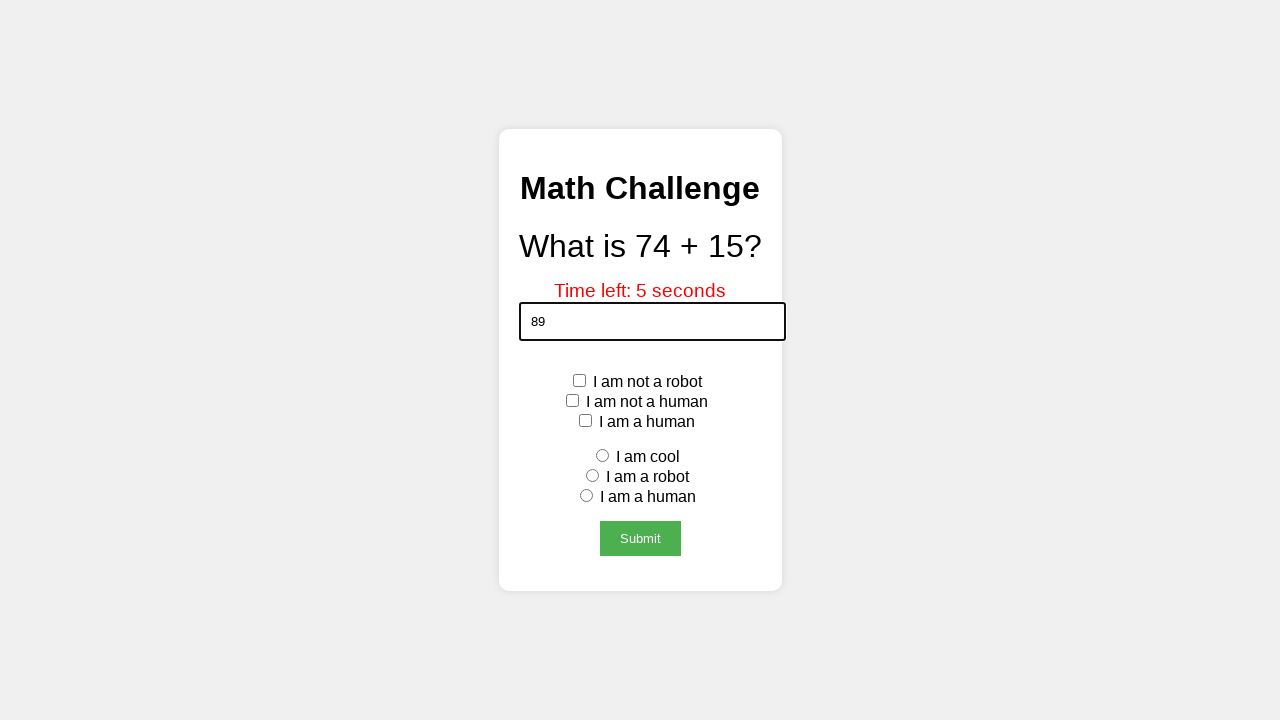

Clicked 'not a robot' checkbox at (579, 381) on #notRobot
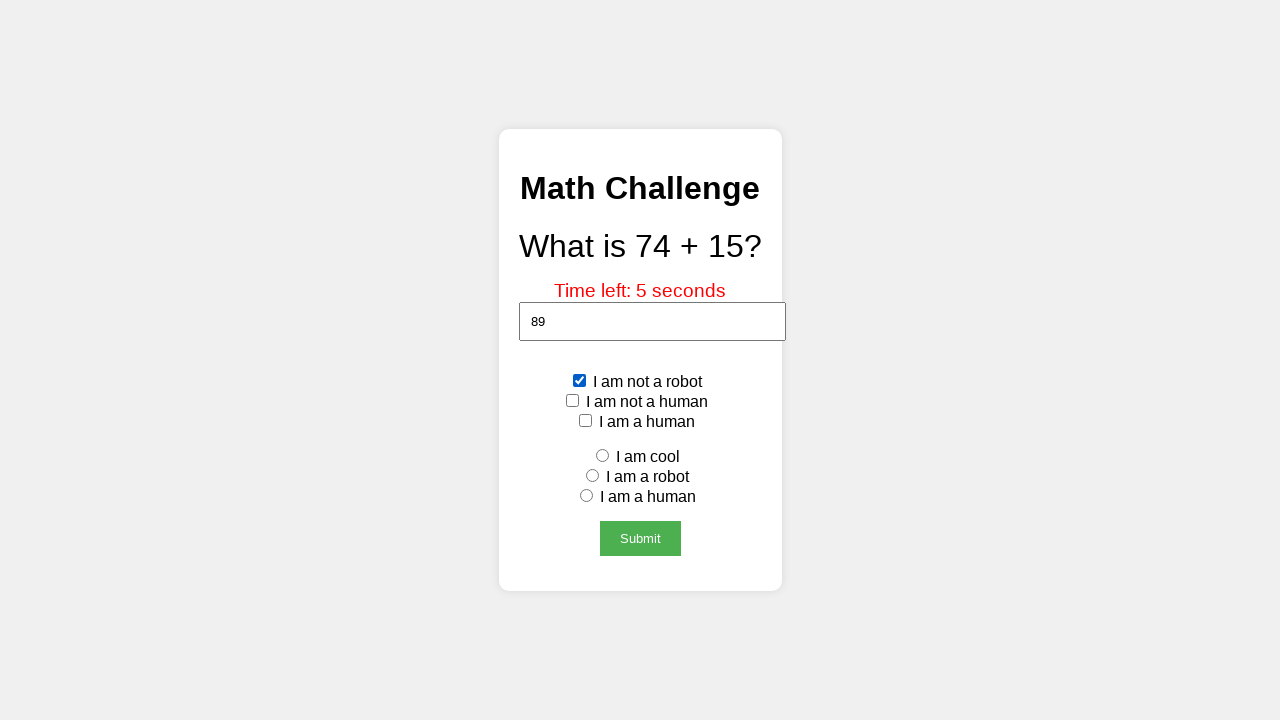

Clicked 'cool' checkbox at (602, 456) on #cool
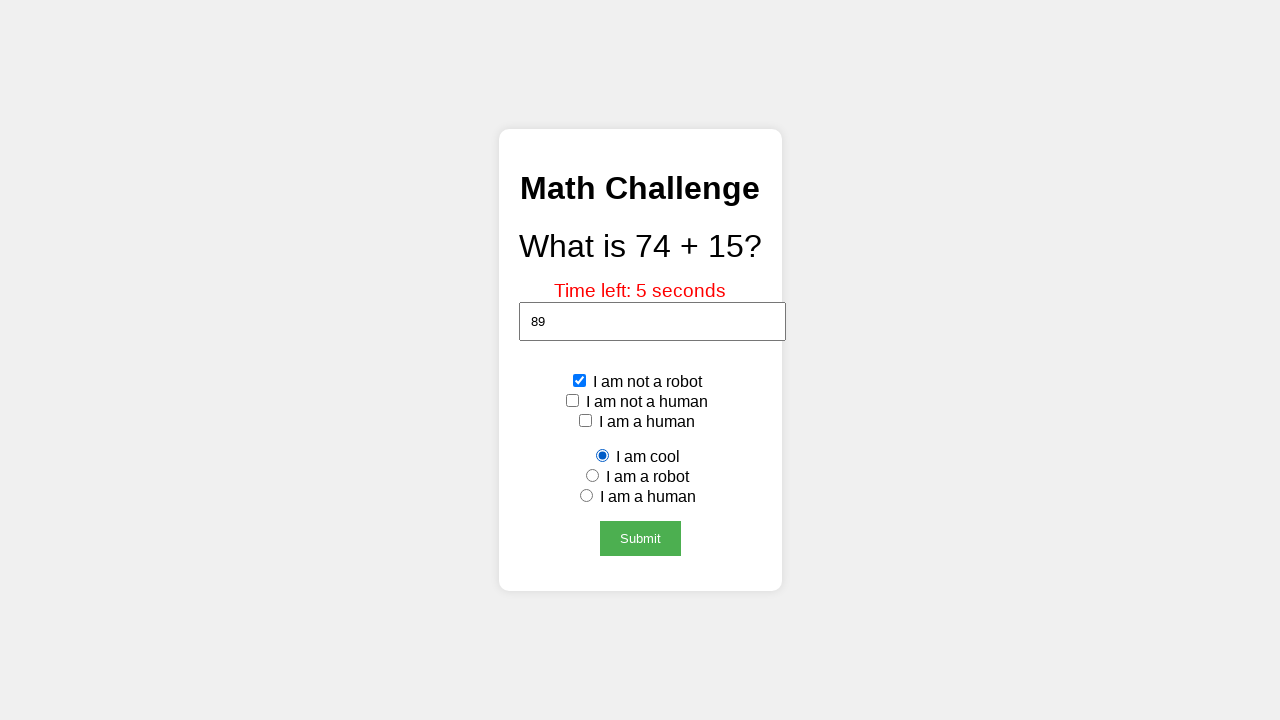

Clicked submit button at (640, 539) on #submitBtn
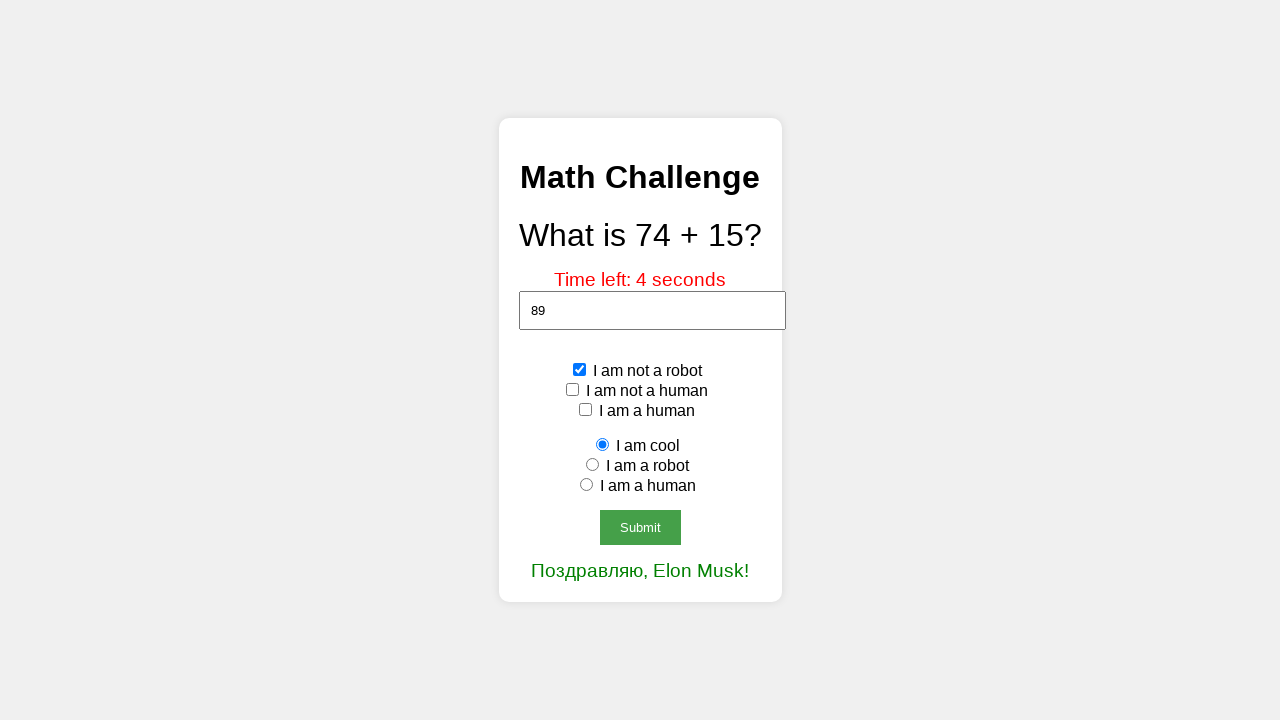

Success message appeared
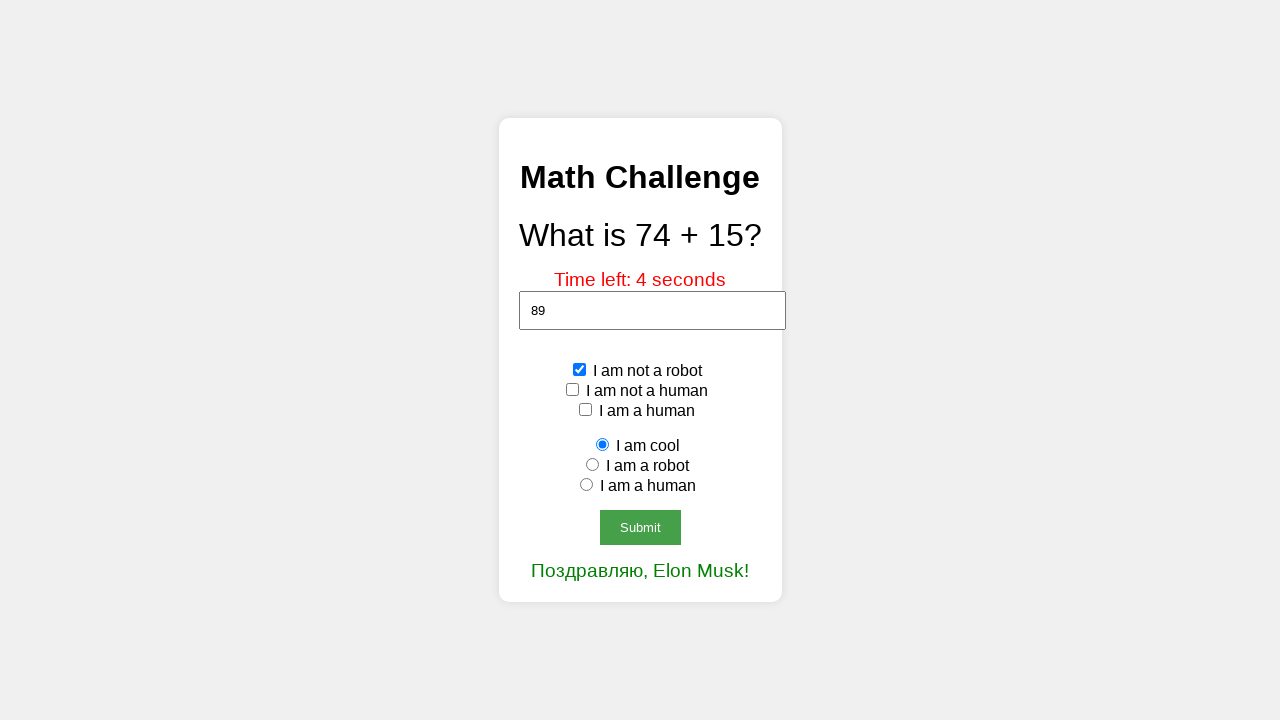

Retrieved success message: 'Поздравляю, Elon Musk!'
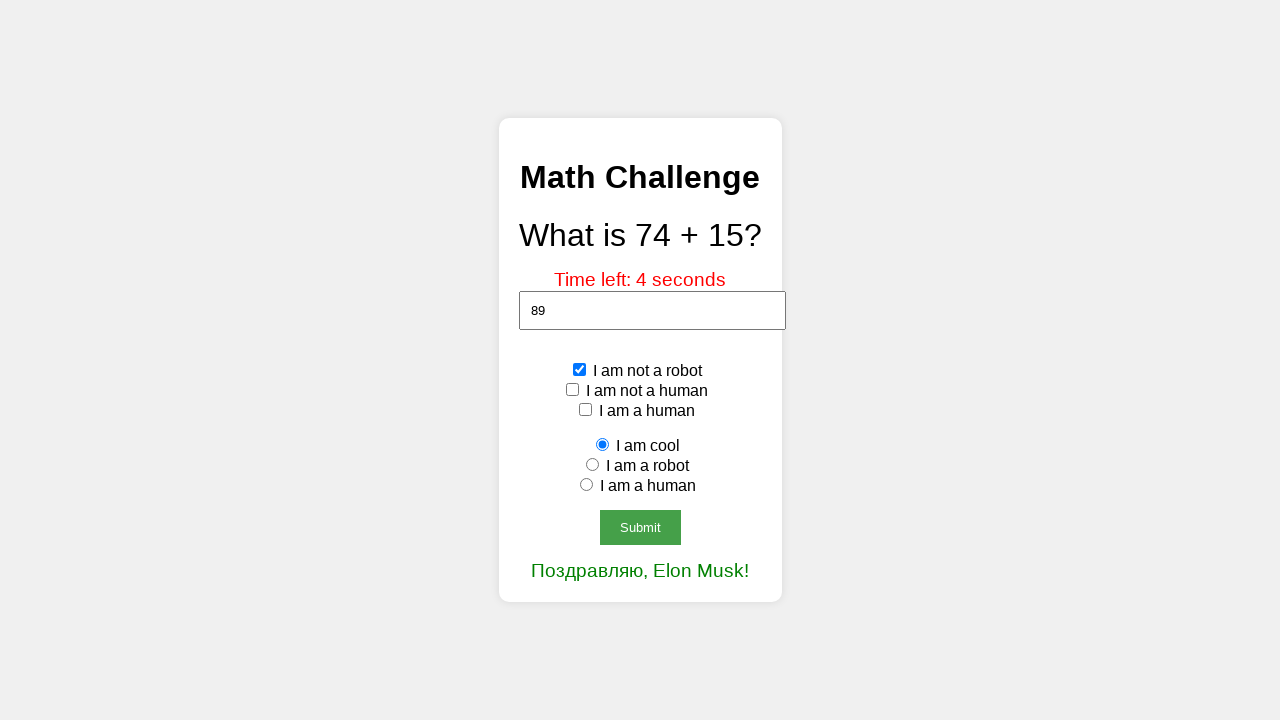

Assertion passed: success message matches expected text
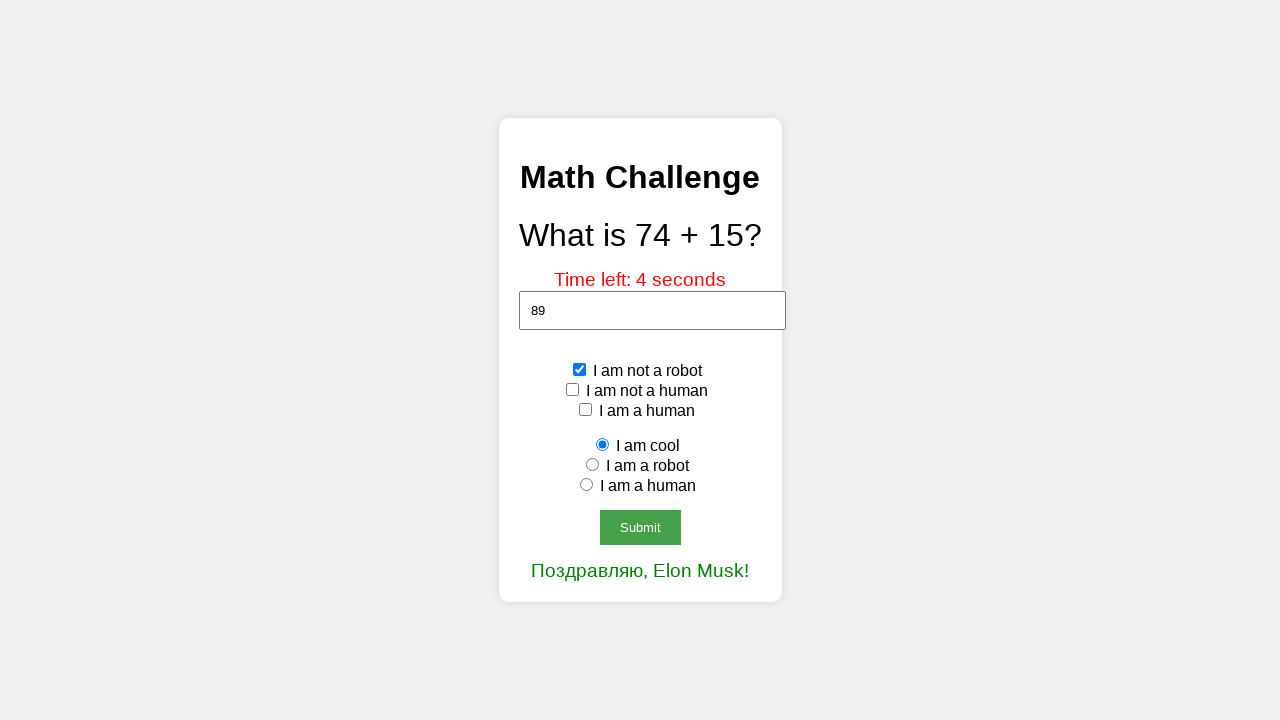

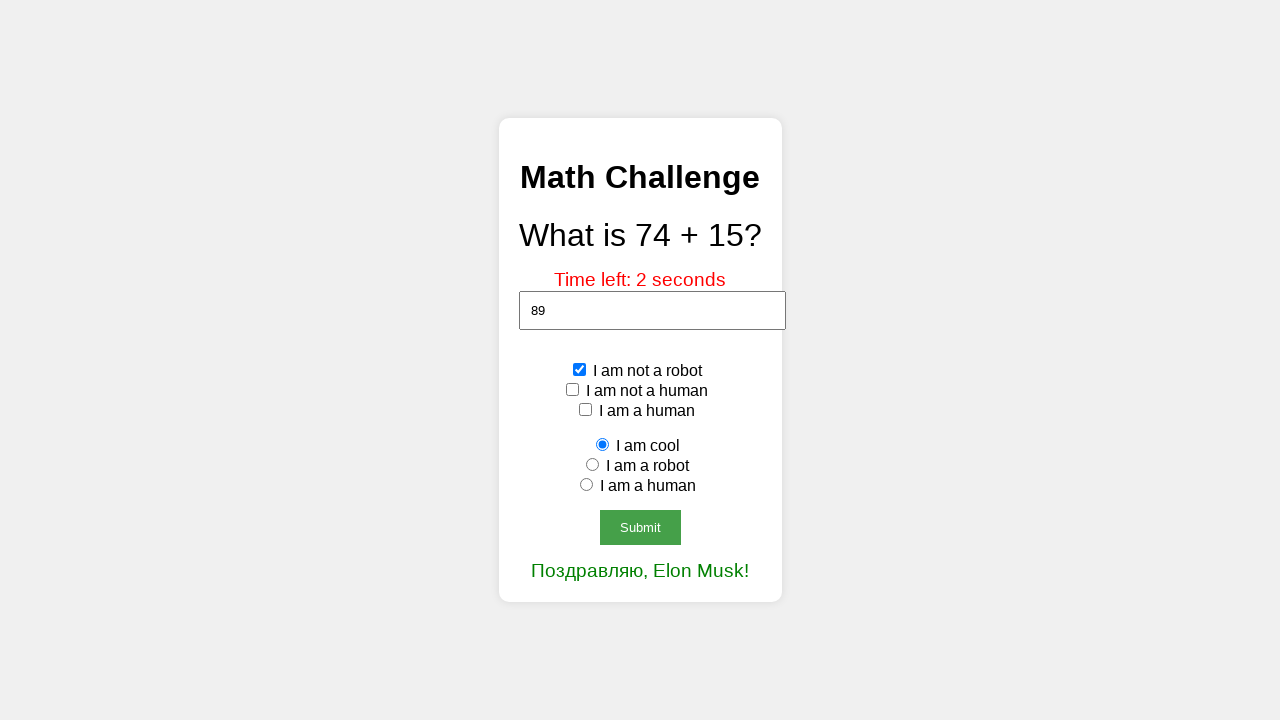